Navigates to a product offers page, sorts the table by clicking the first column header, and locates price information for items containing "Beans"

Starting URL: https://rahulshettyacademy.com/seleniumPractise/#/offers

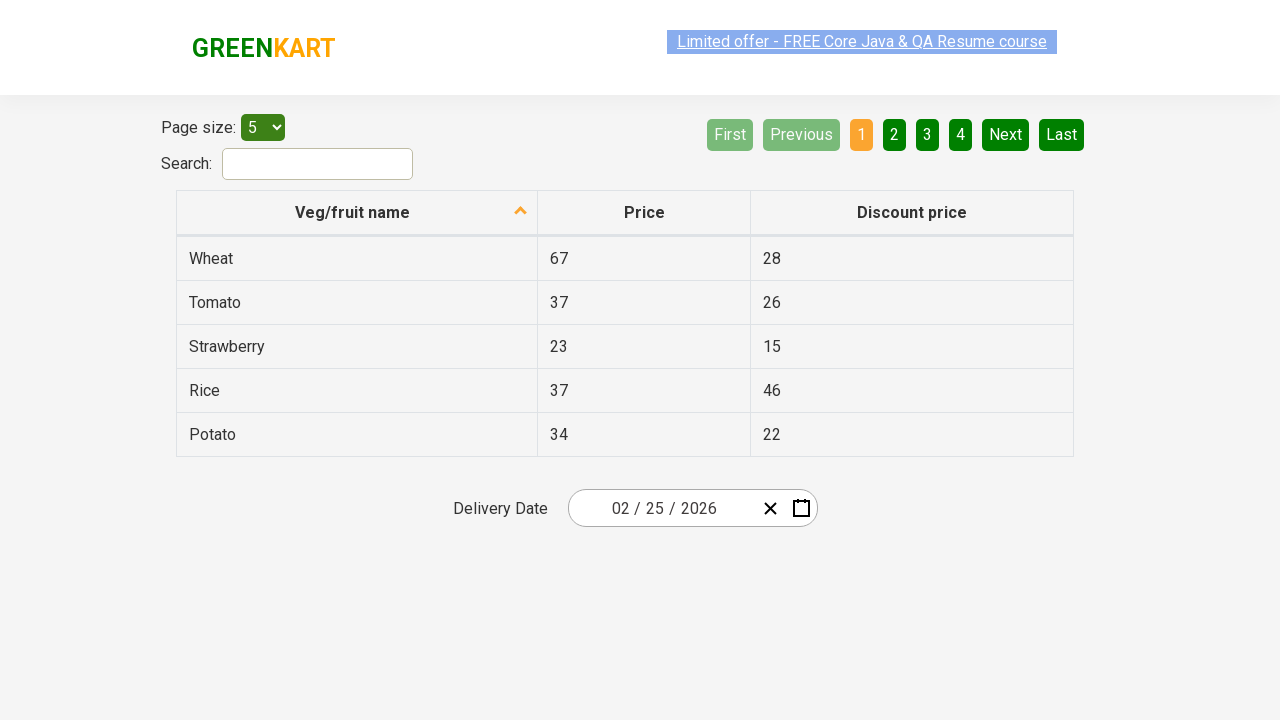

Navigated to product offers page
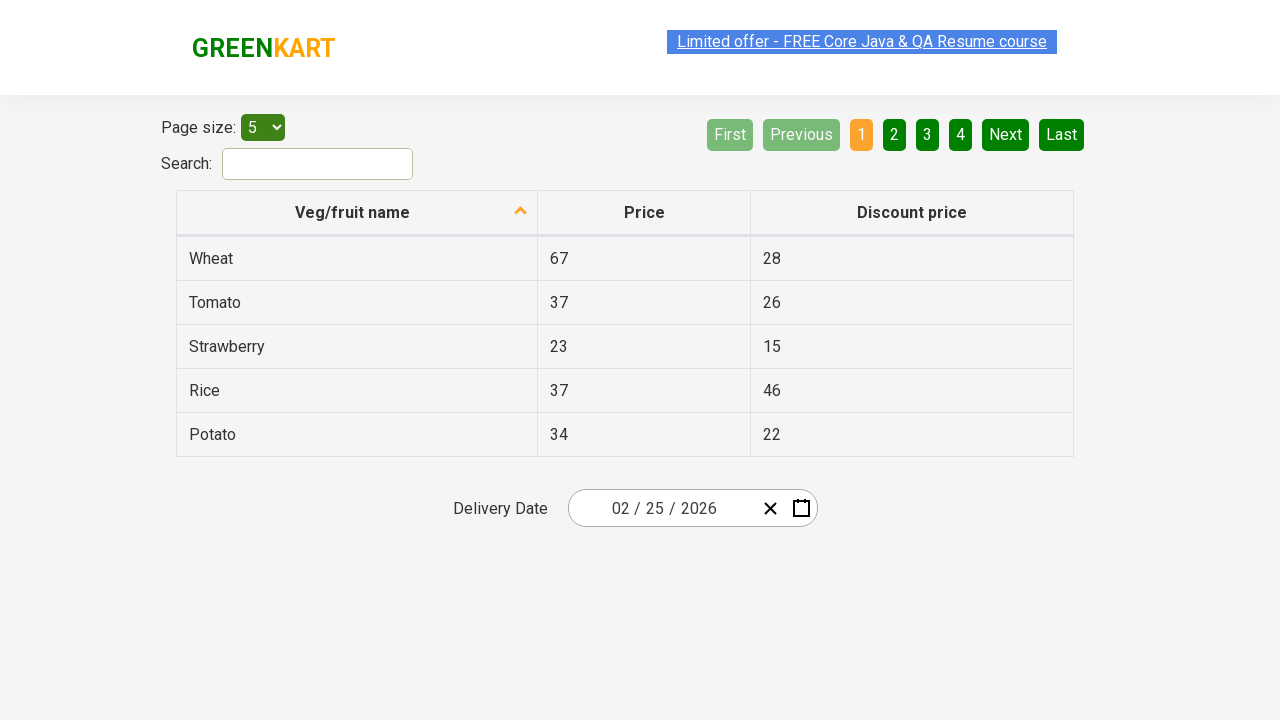

Clicked first column header to sort table at (357, 213) on xpath=//tr/th[1]
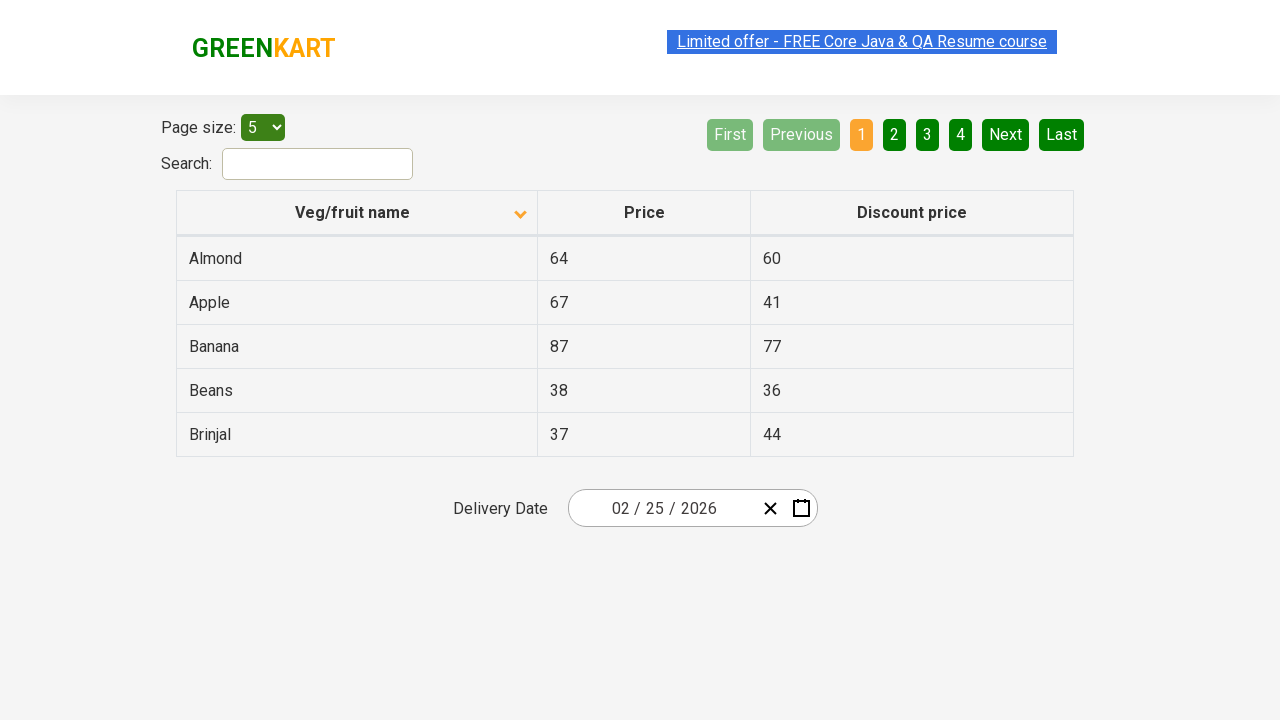

Table sorted and rows loaded
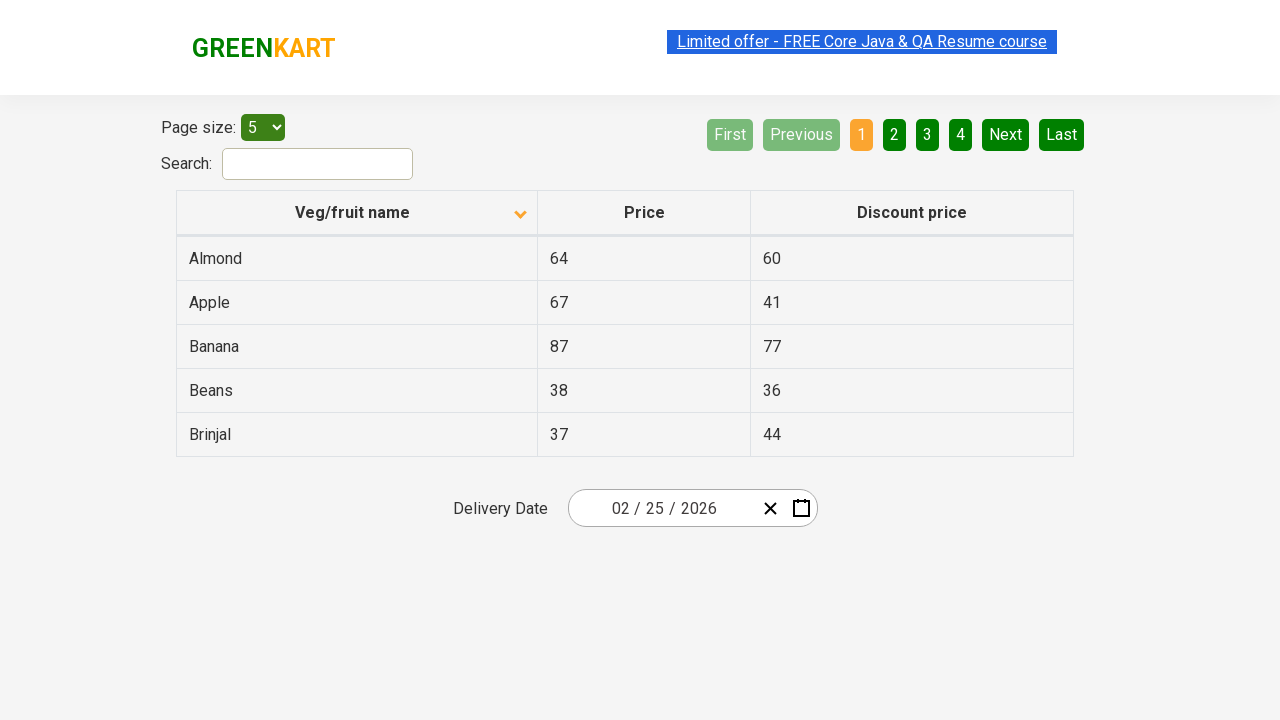

Retrieved all vegetable items from first column
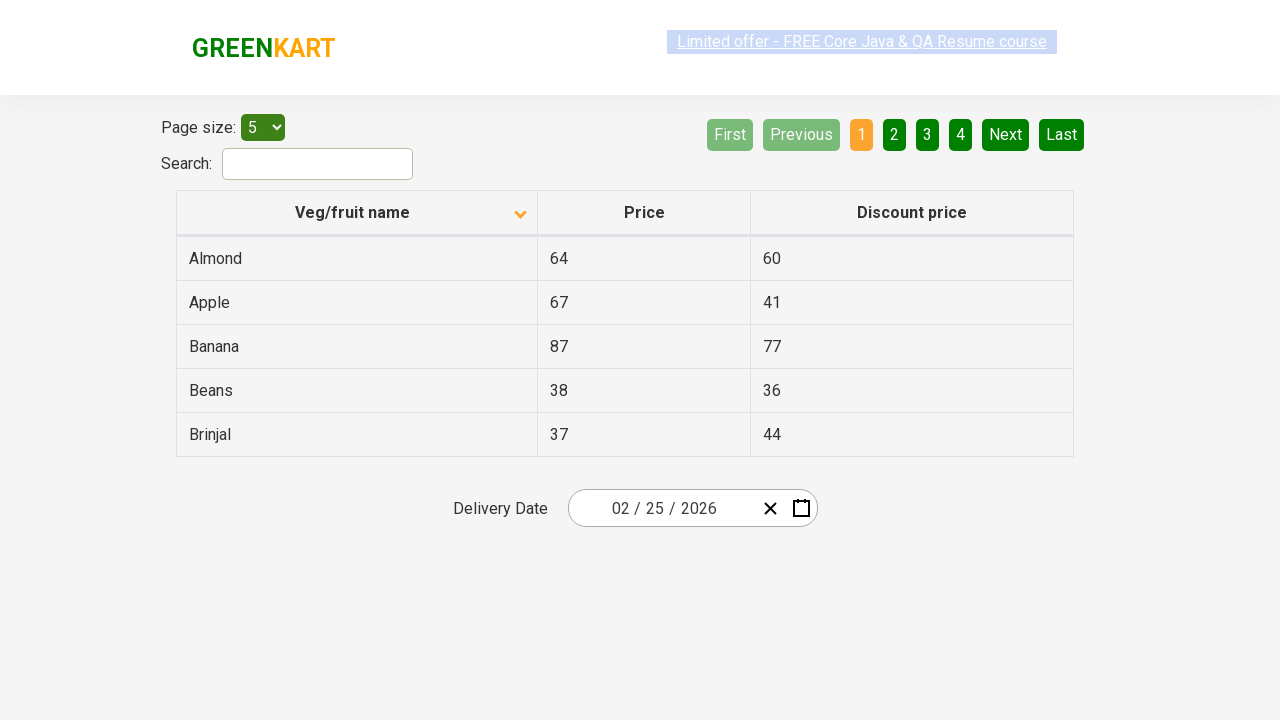

Found 1 Beans item(s) in the table
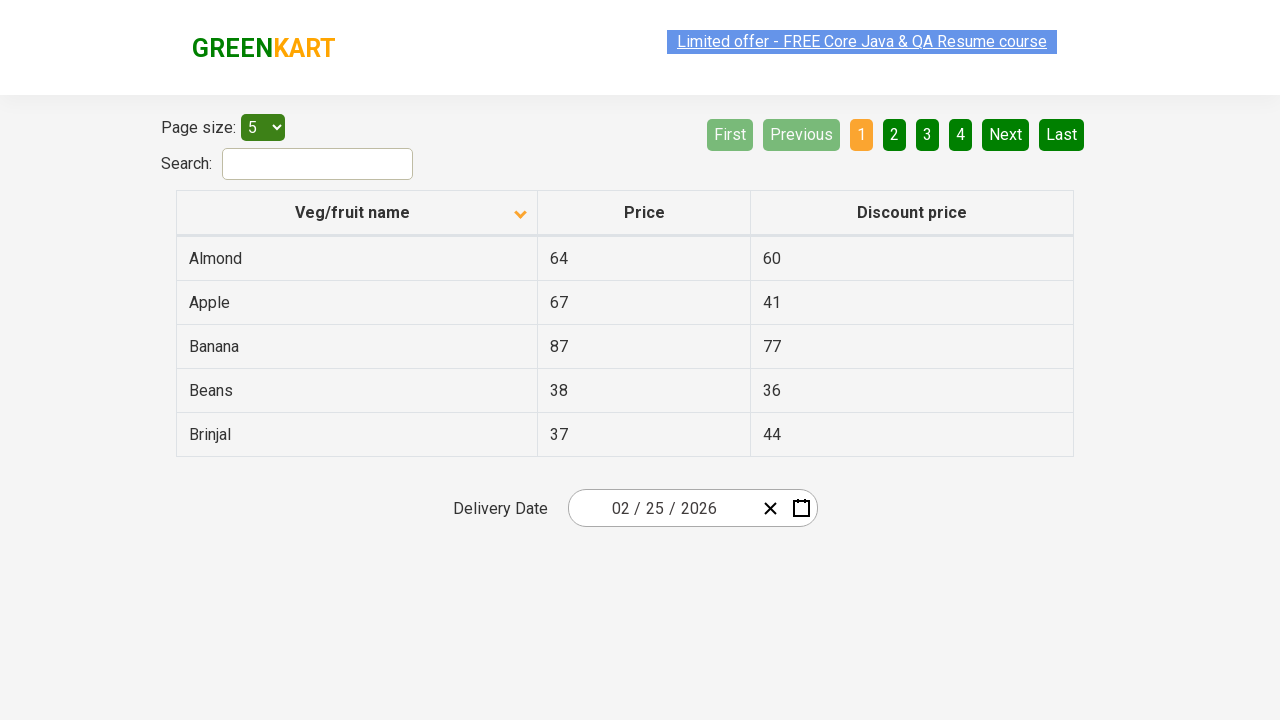

Located and waited for price element of Beans item
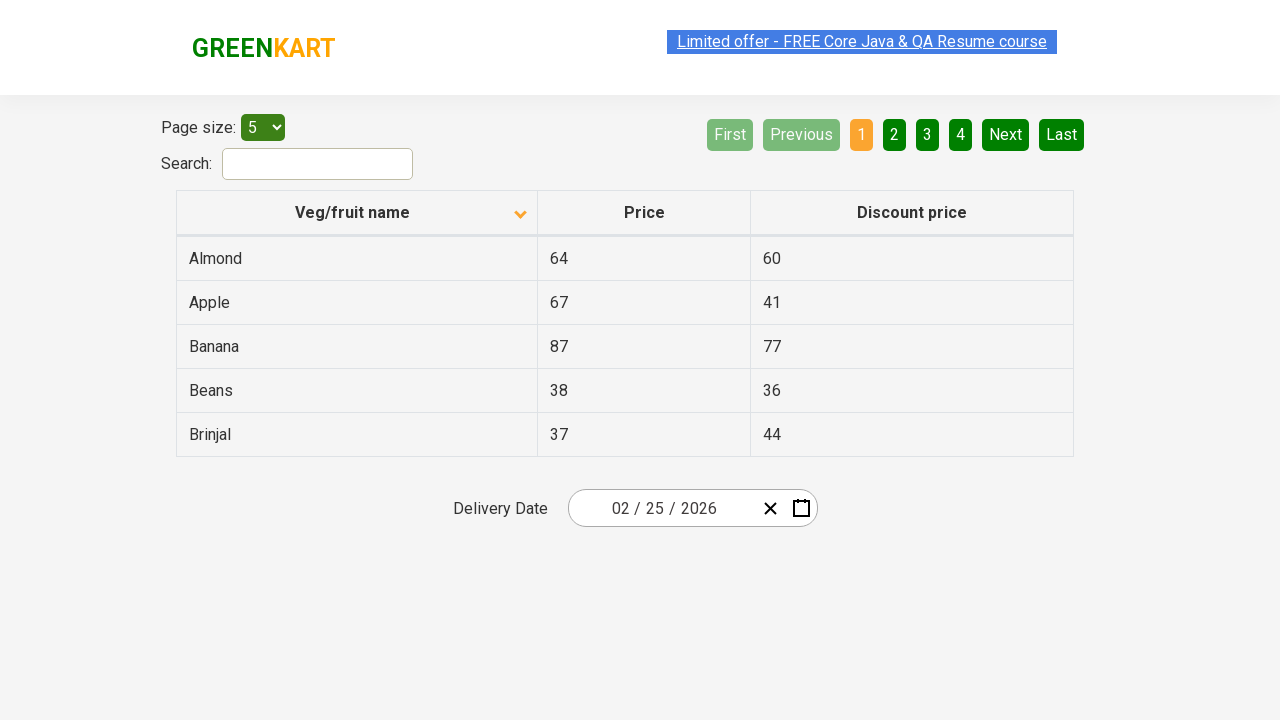

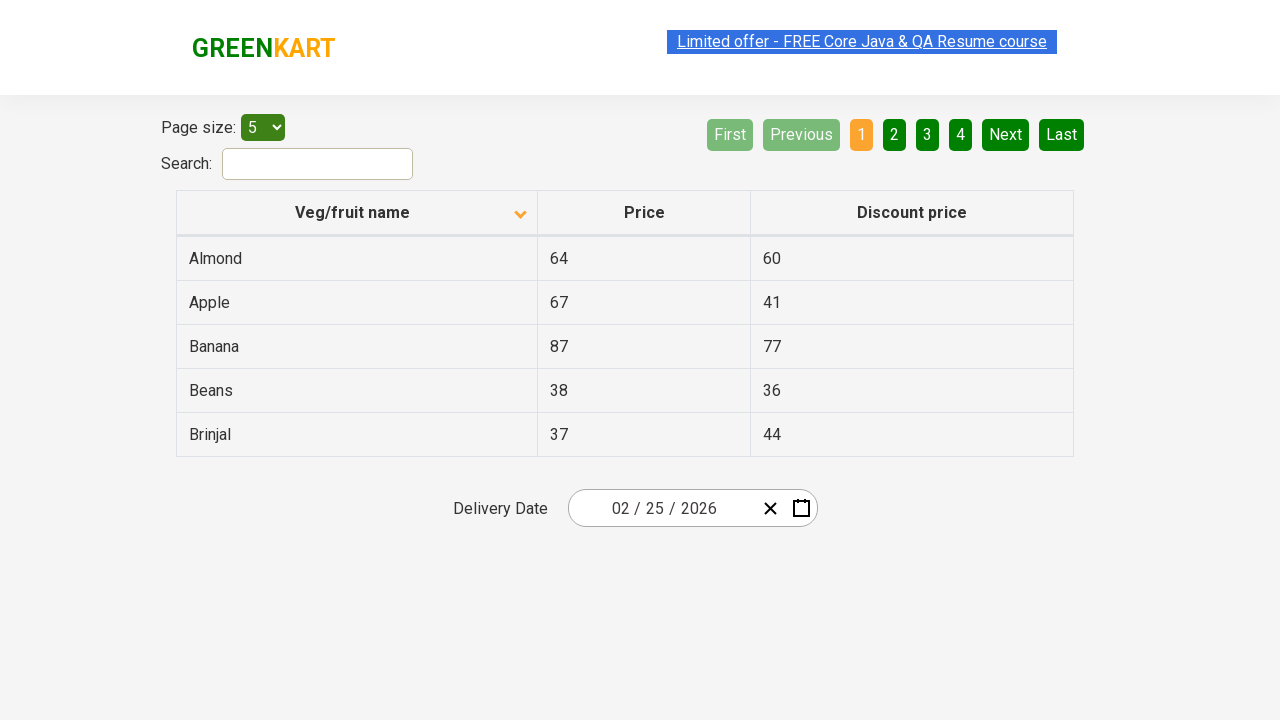